Tests a multi-step form by clicking a dynamically calculated link, then filling out a form with first name, last name, city, and country fields before submitting

Starting URL: http://suninjuly.github.io/find_link_text

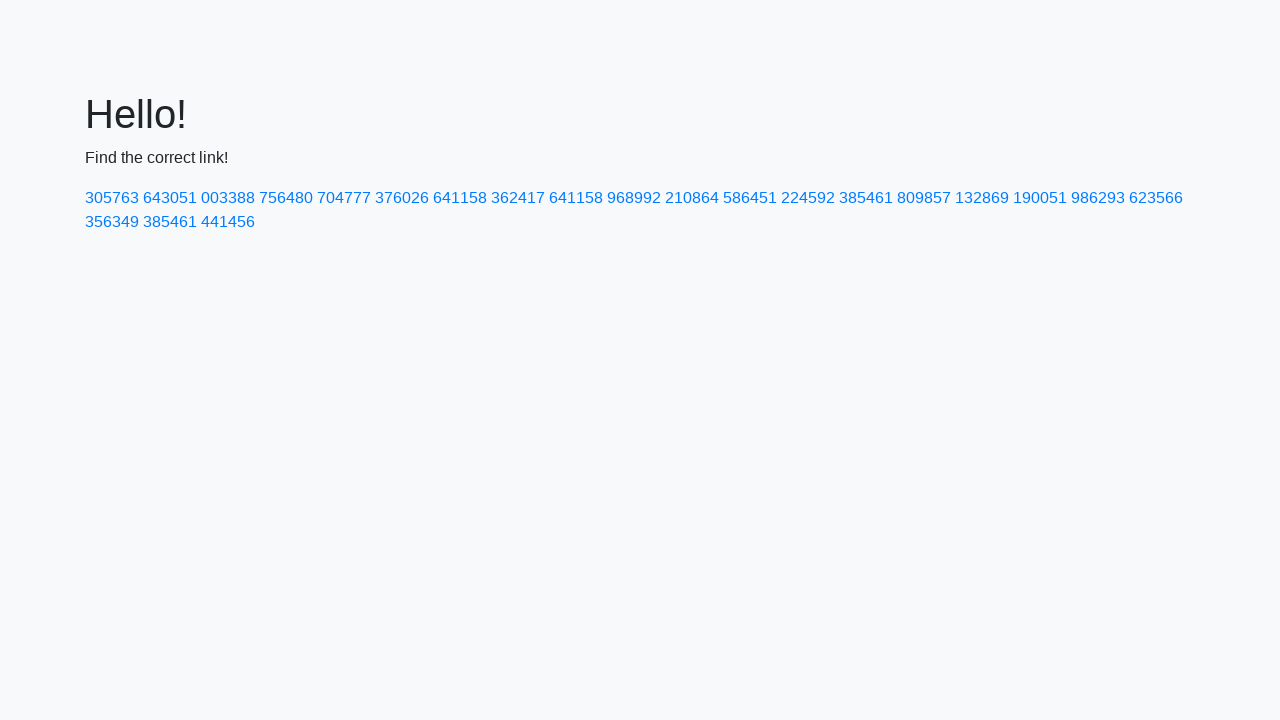

Clicked dynamically calculated link with text '224592' at (808, 198) on a:has-text('224592')
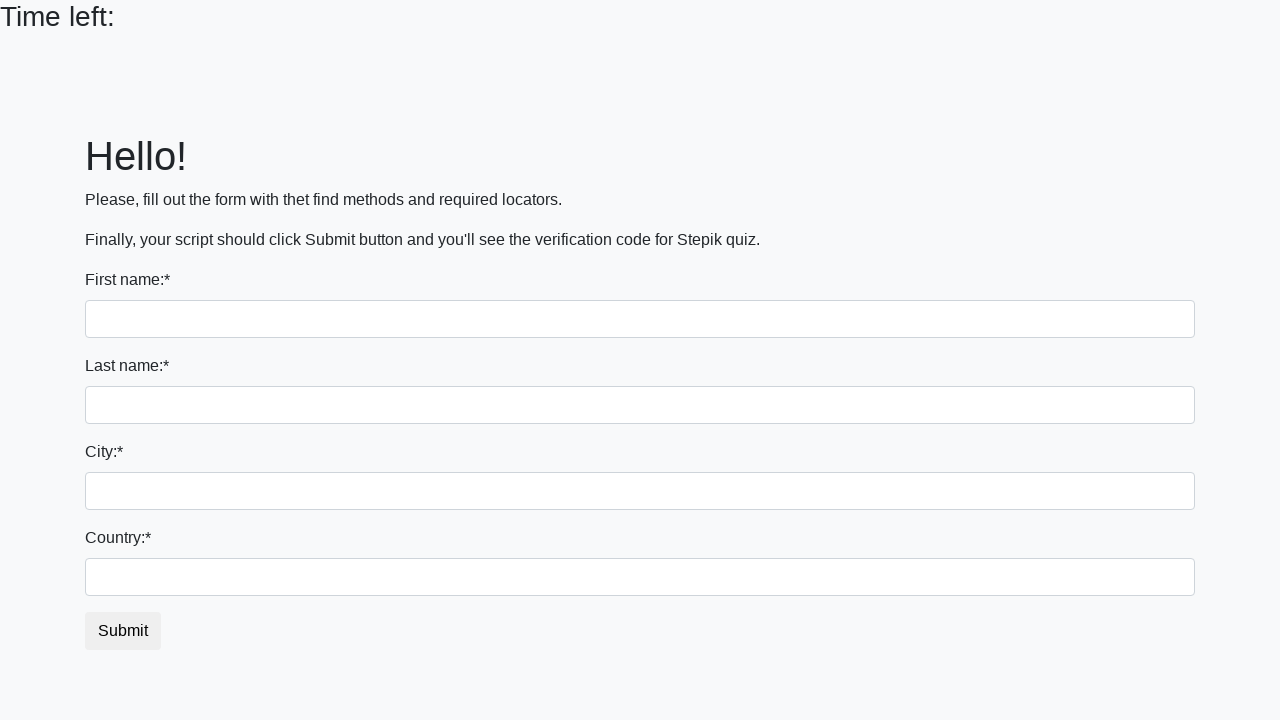

Filled first name field with 'Ivan' on input
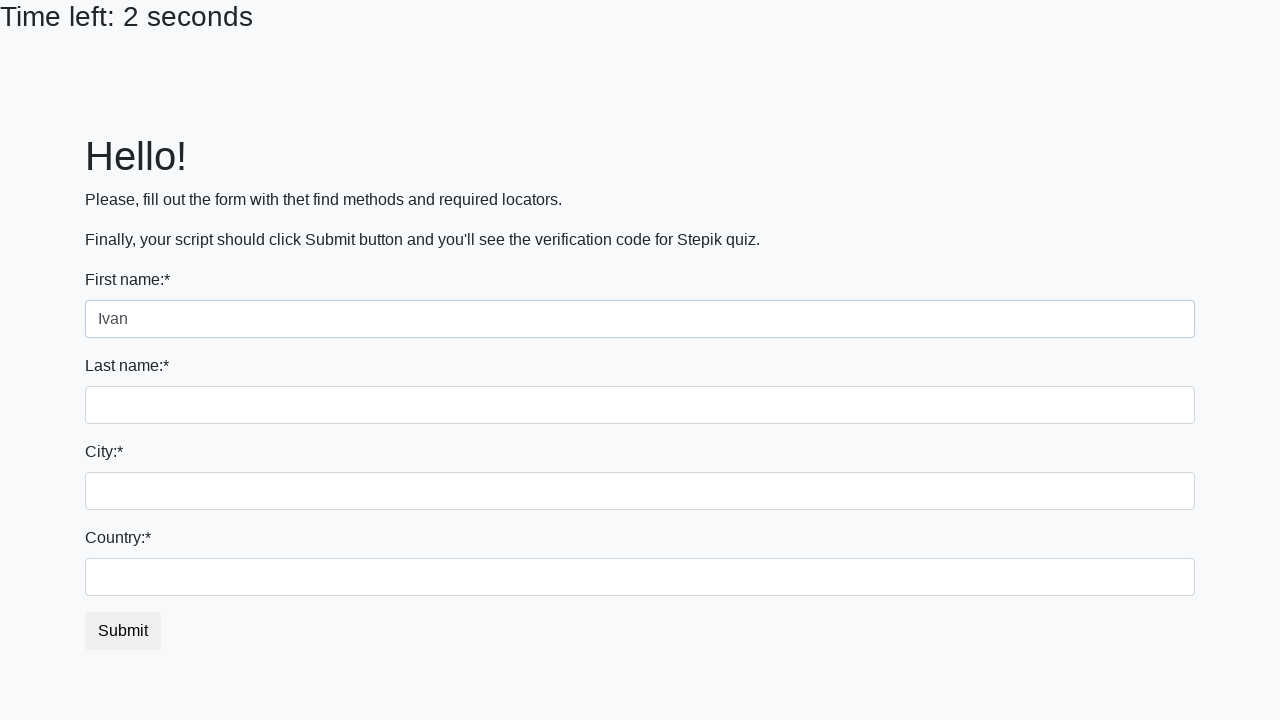

Filled last name field with 'Petrov' on input[name='last_name']
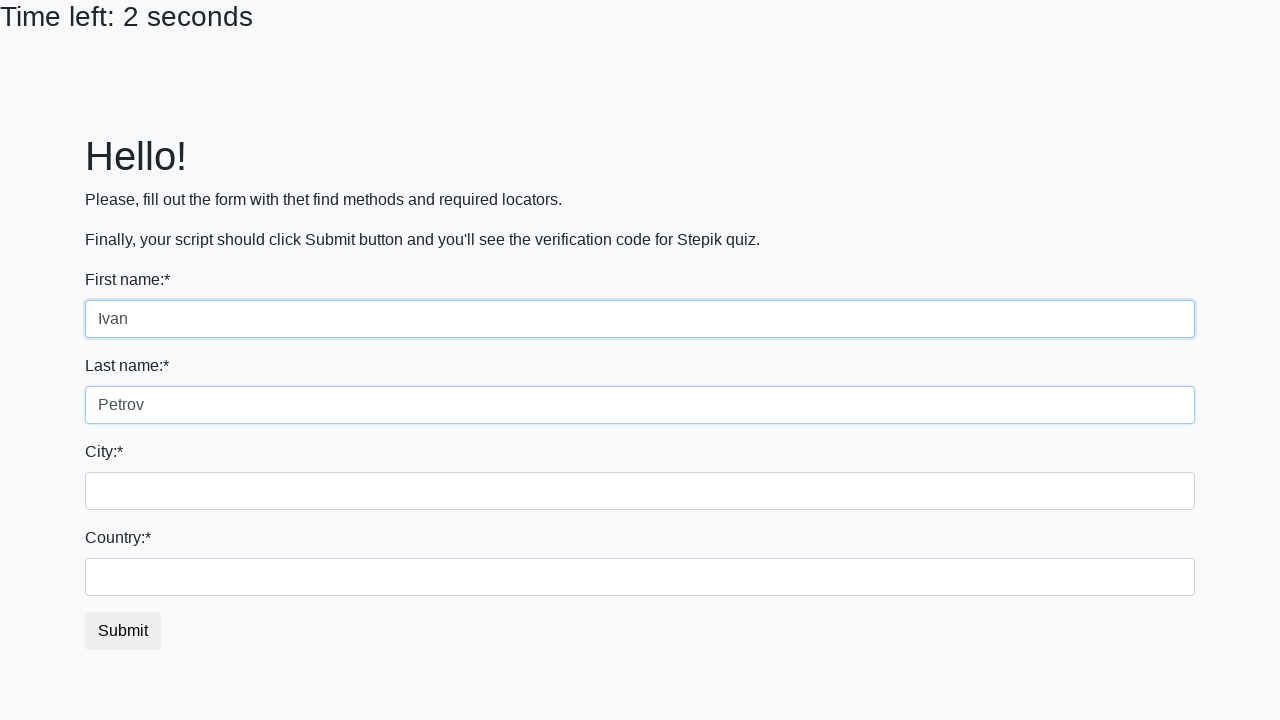

Filled city field with 'Smolensk' on .form-control.city
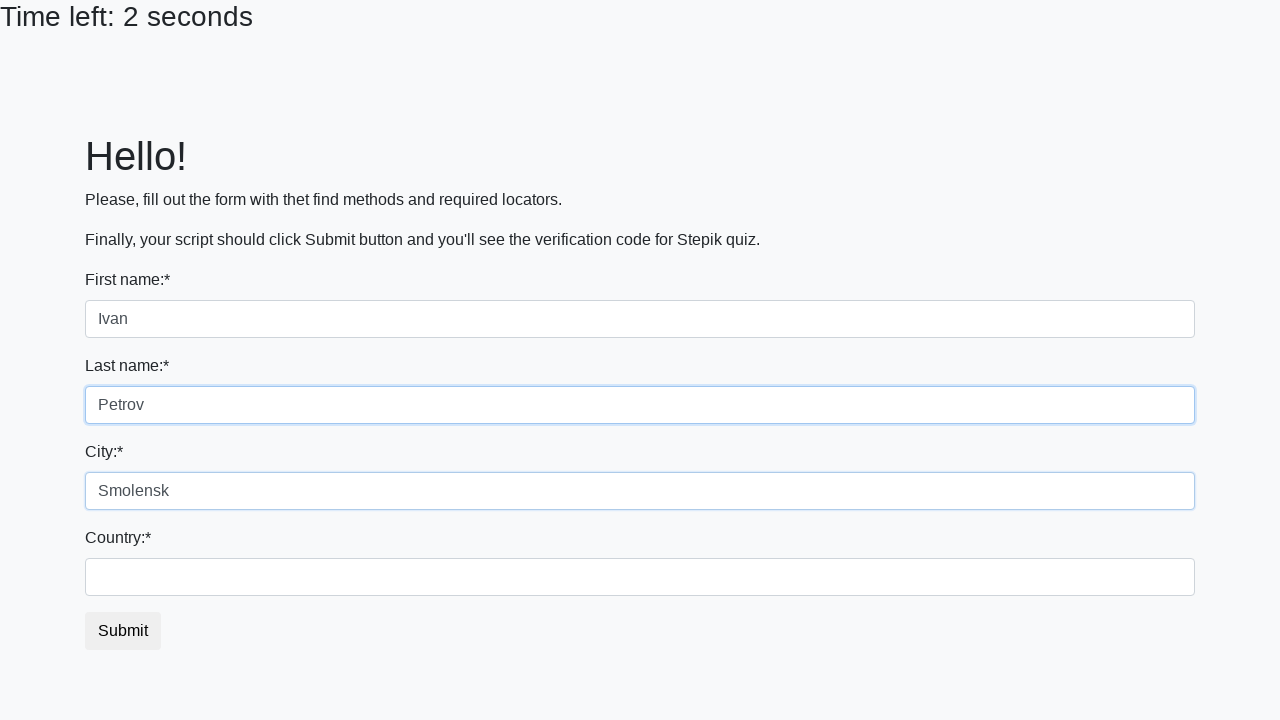

Filled country field with 'Russia' on #country
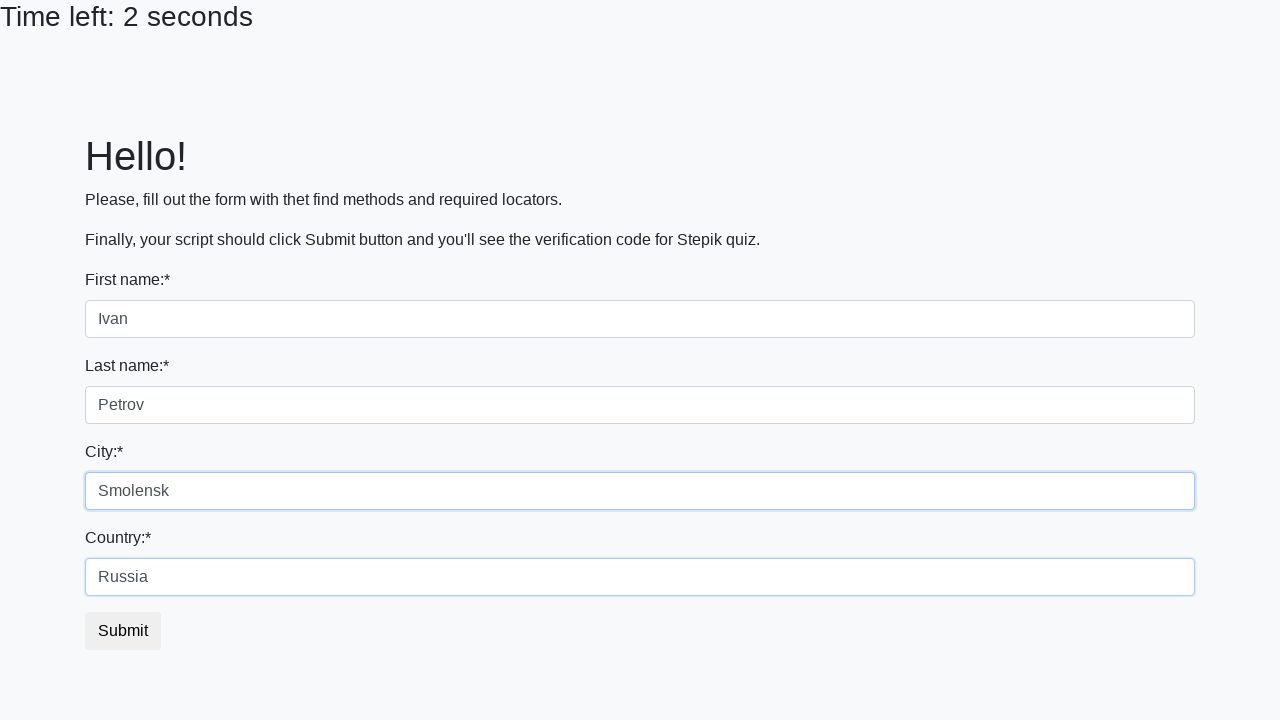

Clicked submit button to complete form submission at (123, 631) on button.btn
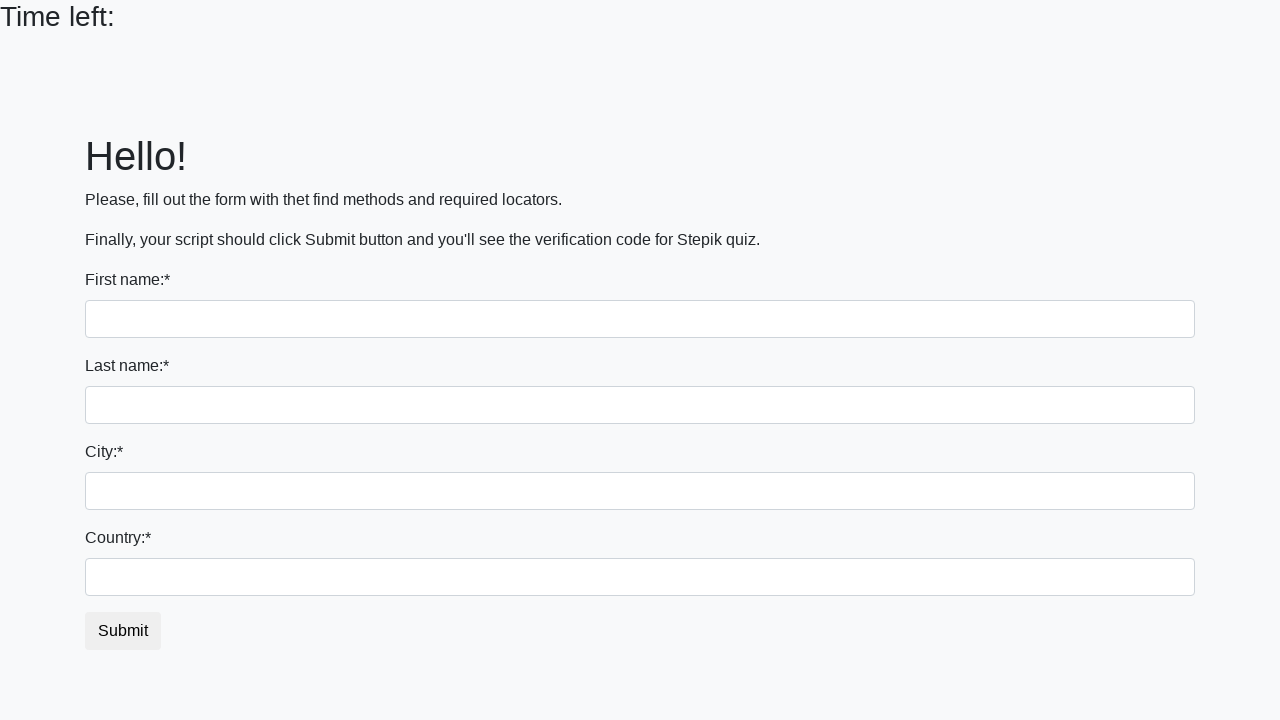

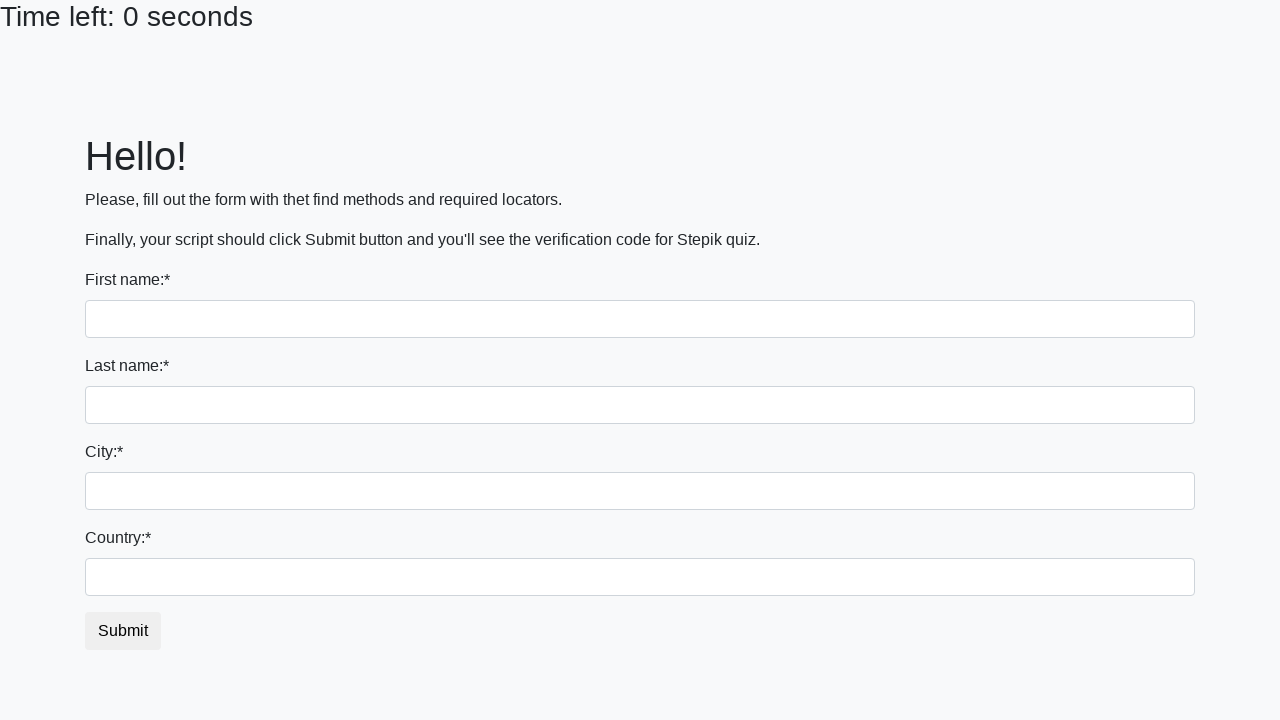